Tests drag and drop functionality by dragging menu items (Fried Chicken, Hamburger, Ice Cream) from a menu list to a plate area

Starting URL: https://kitchen.applitools.com/ingredients/drag-and-drop

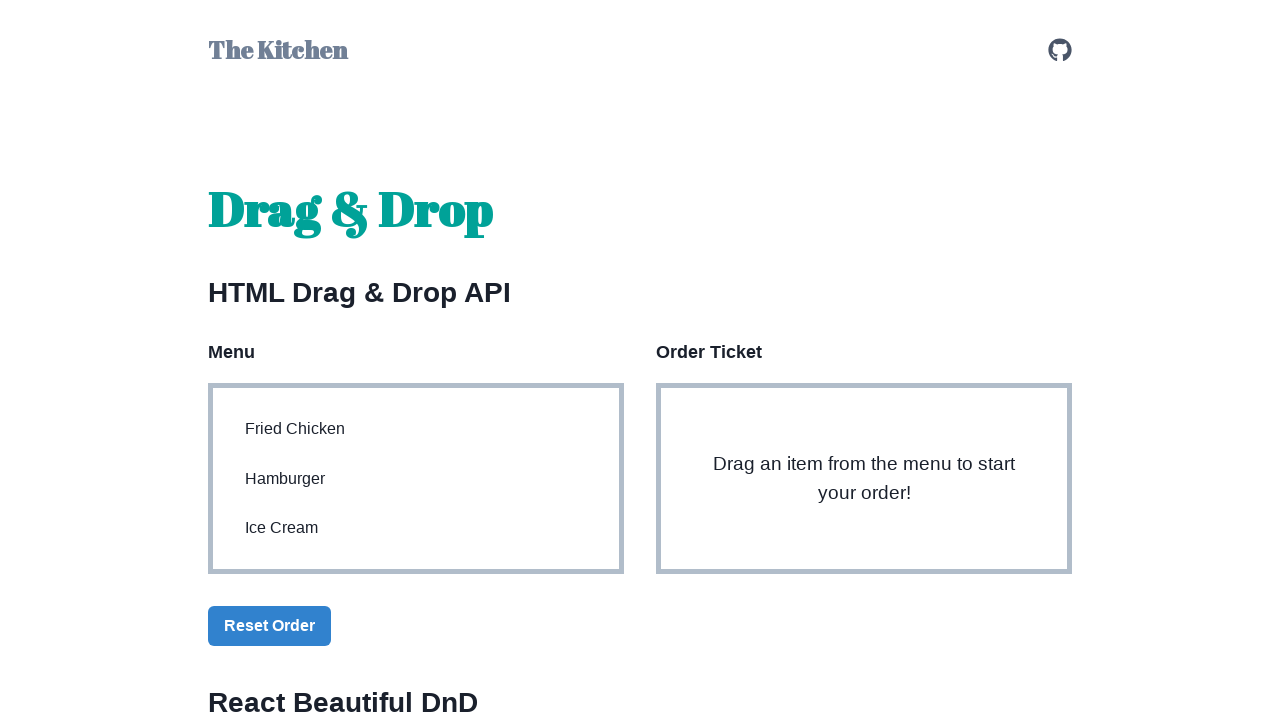

Dragged menu item from xpath to plate area at (864, 479)
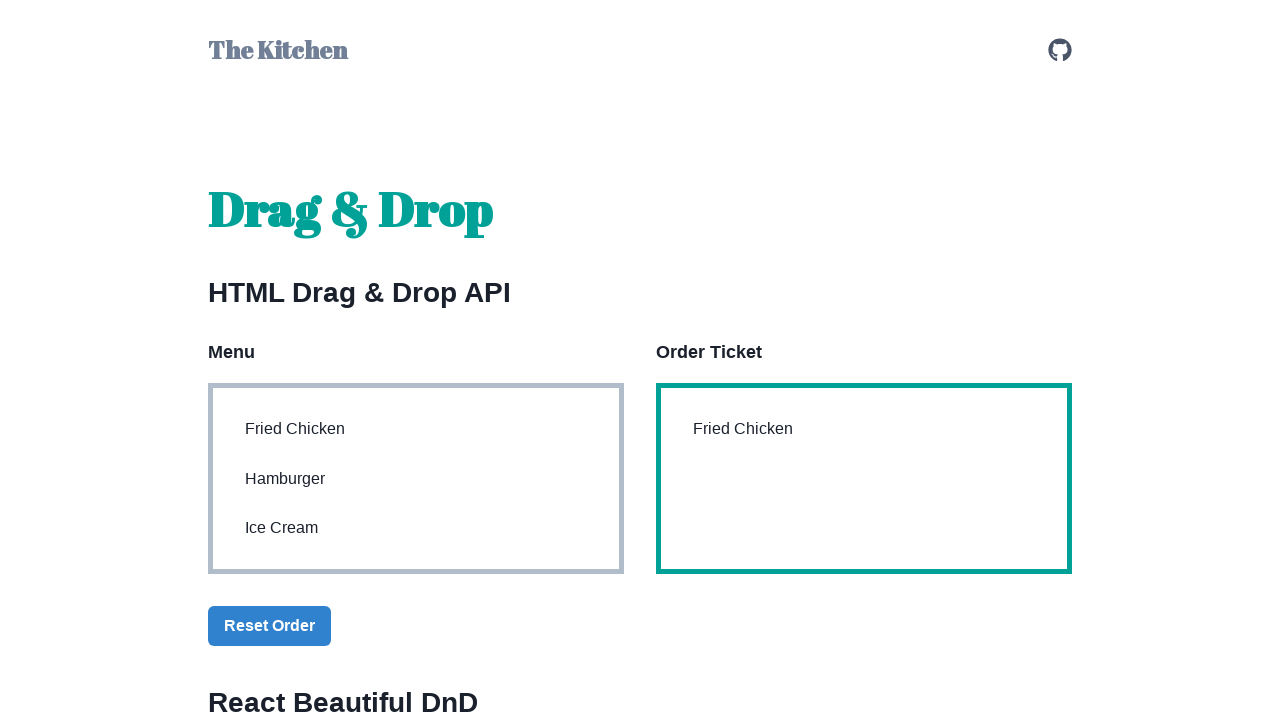

Dragged menu item from xpath to plate area at (864, 479)
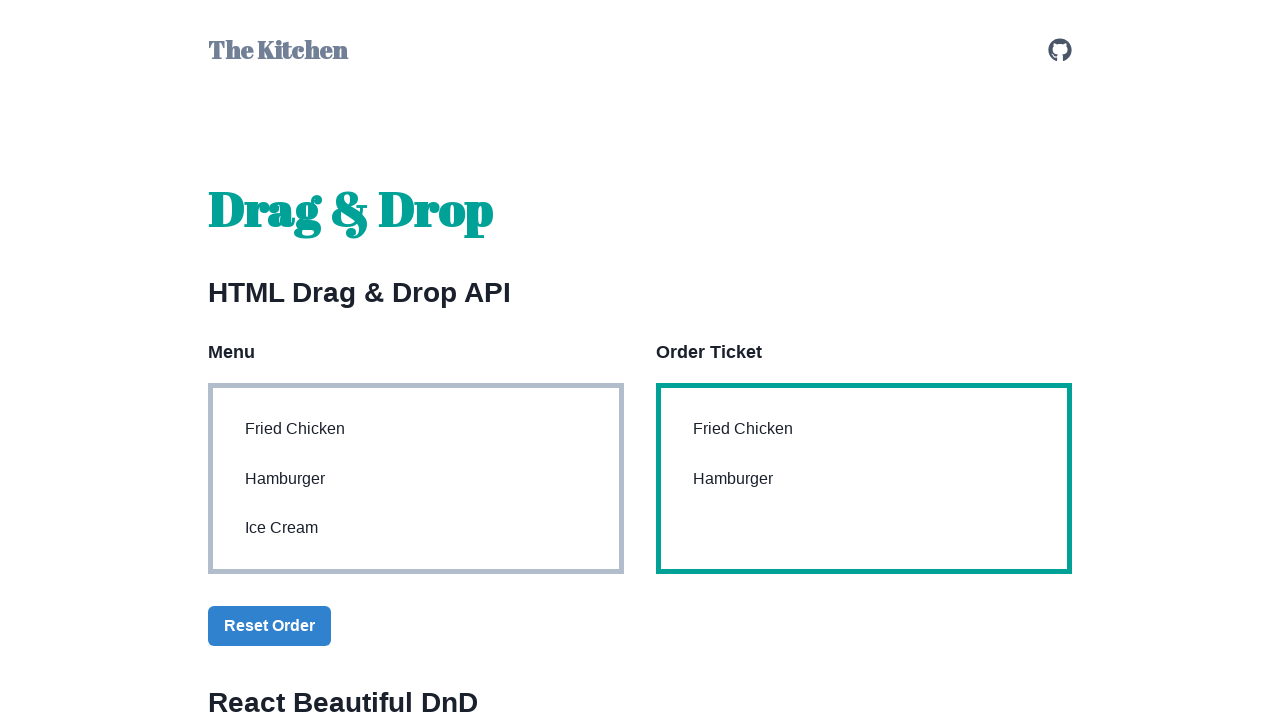

Dragged menu item from xpath to plate area at (864, 479)
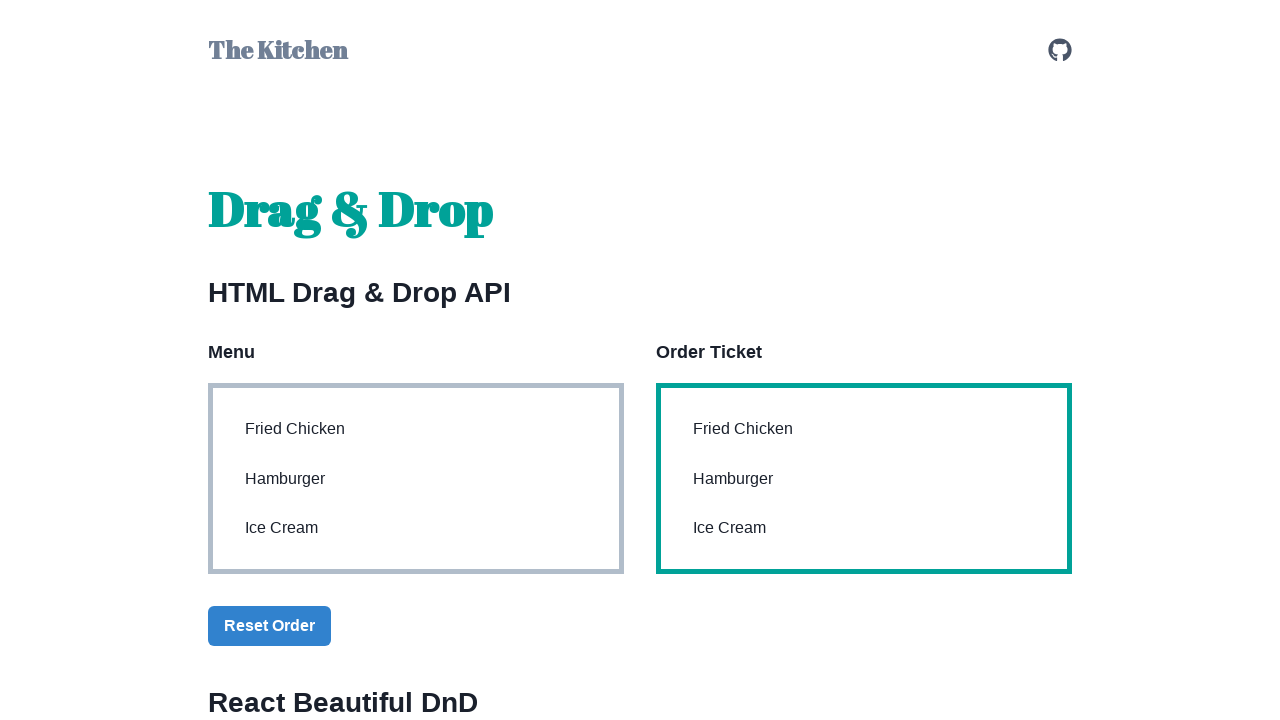

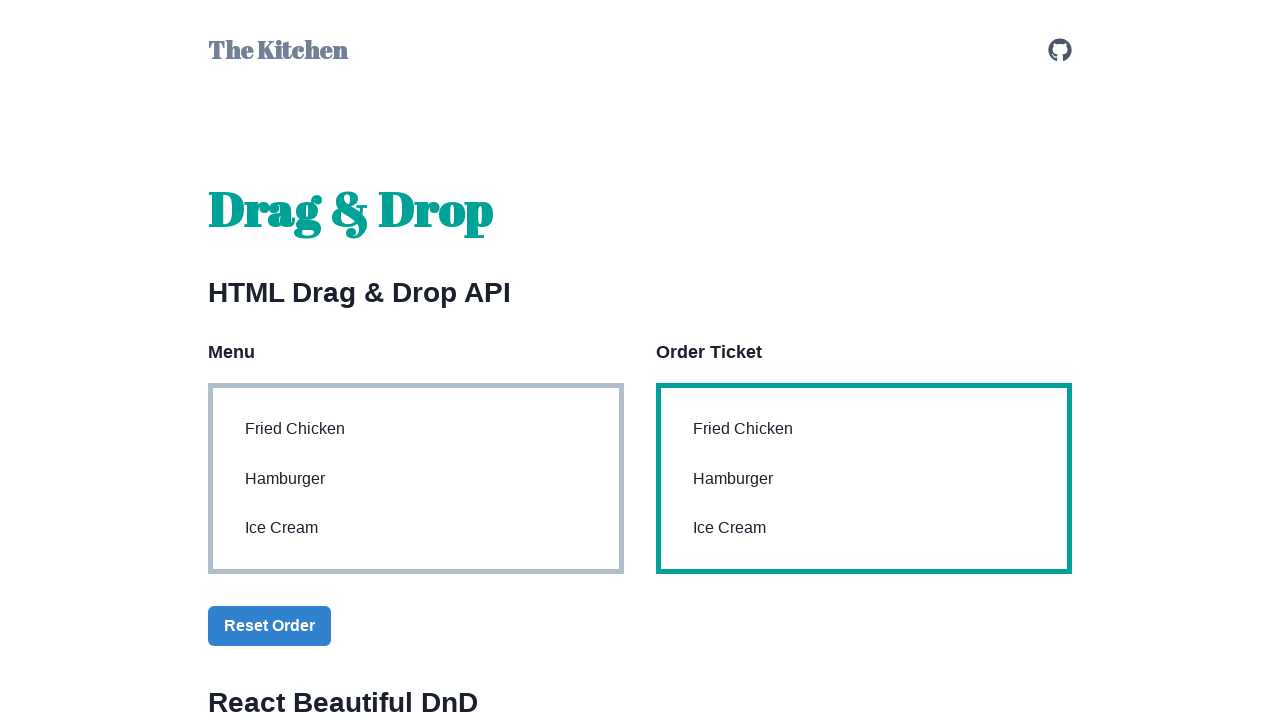